Tests dynamic table functionality by expanding the input section, entering JSON data into a text area, refreshing the table, and verifying the table displays the entered data correctly

Starting URL: https://testpages.herokuapp.com/styled/tag/dynamic-table.html

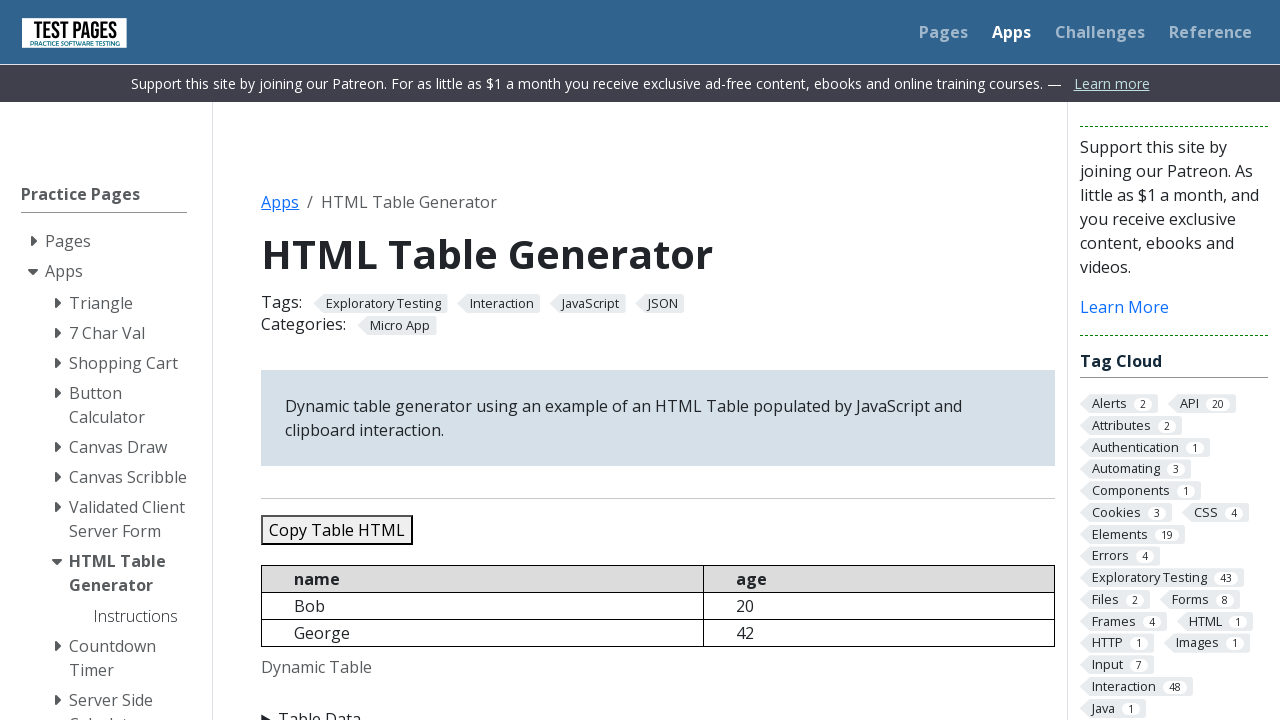

Clicked on Table Data section to expand input area at (658, 708) on xpath=//summary[contains(text(),'Table Data')]
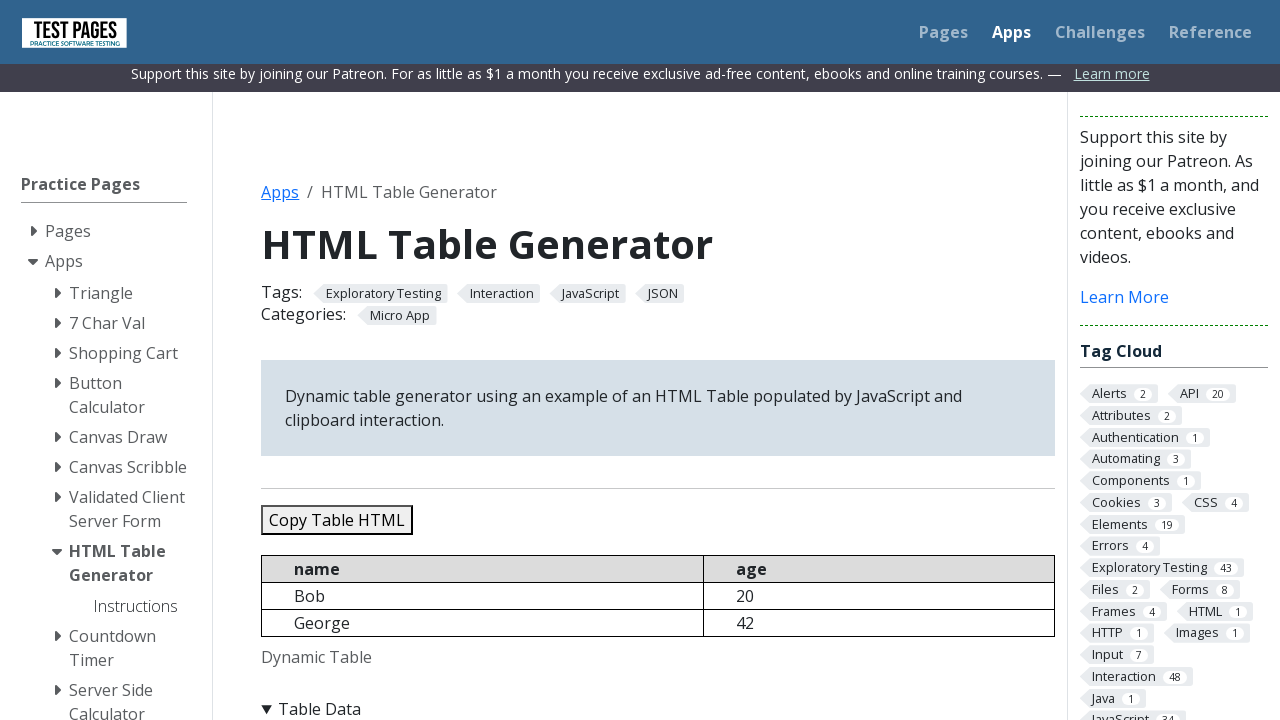

Entered JSON sample data into the textarea field on textarea#jsondata
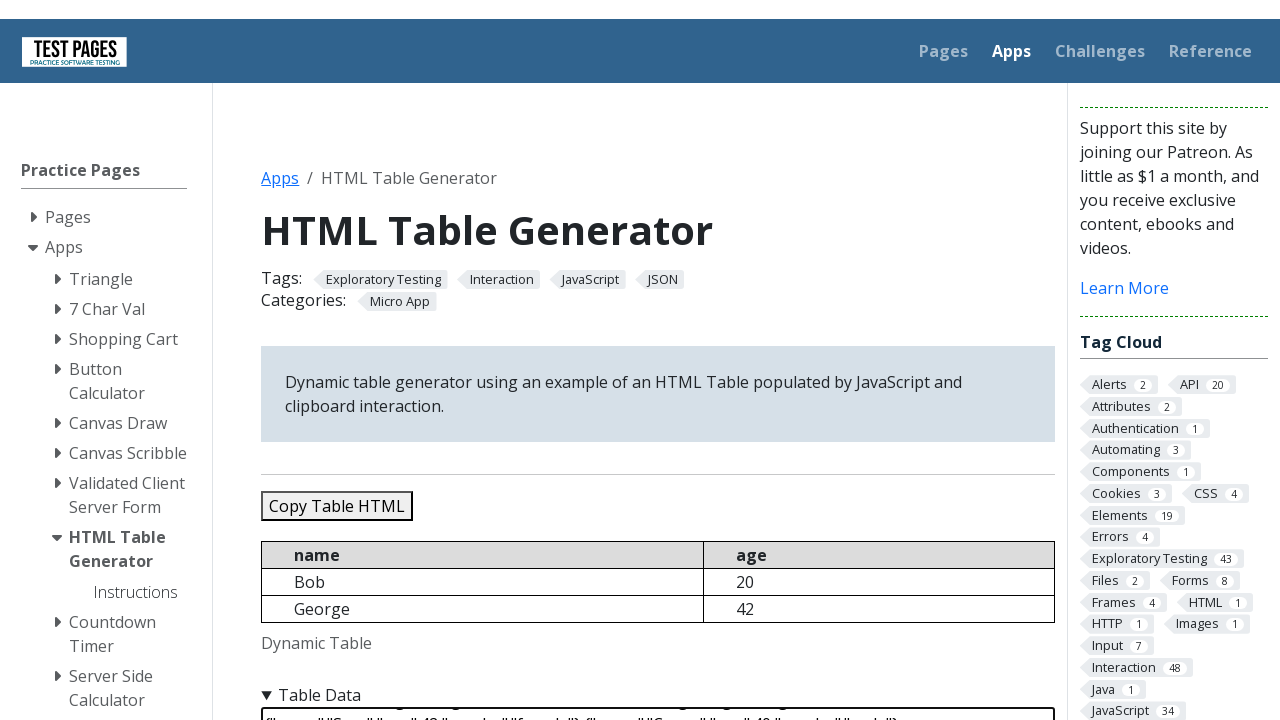

Clicked refresh button to update the table at (359, 360) on button#refreshtable
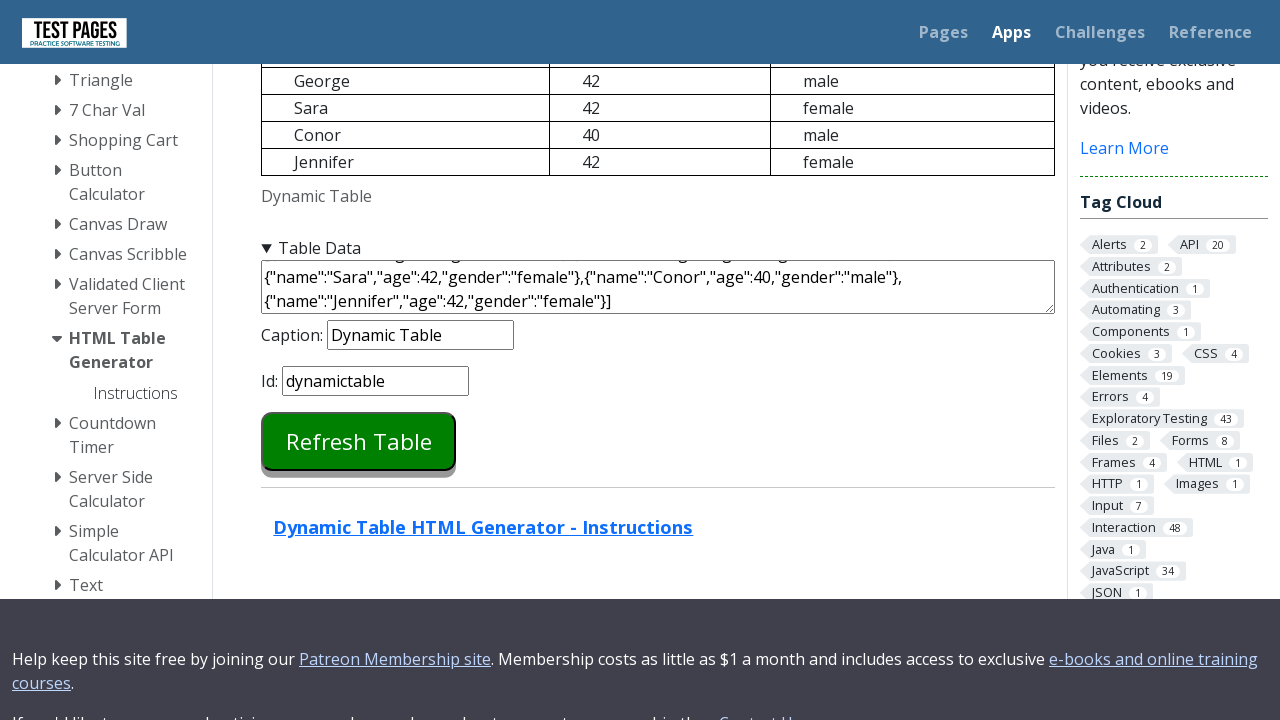

Waited for dynamic table to load and display the entered data
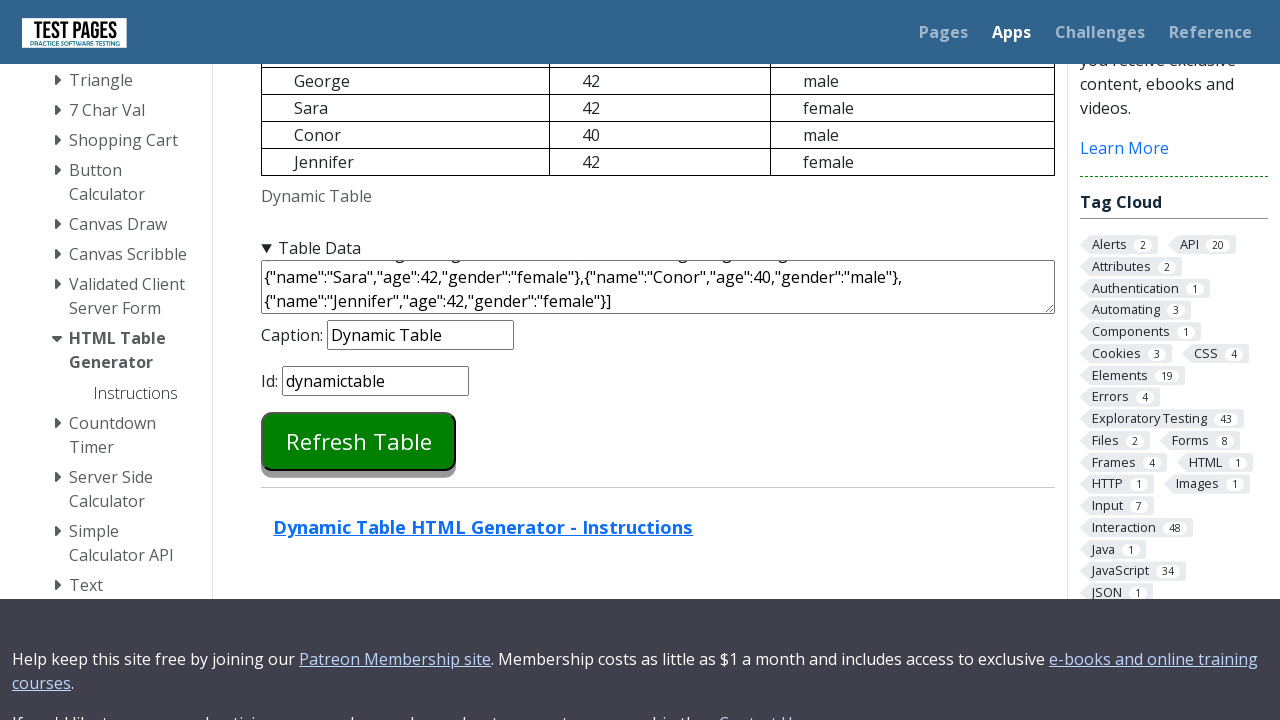

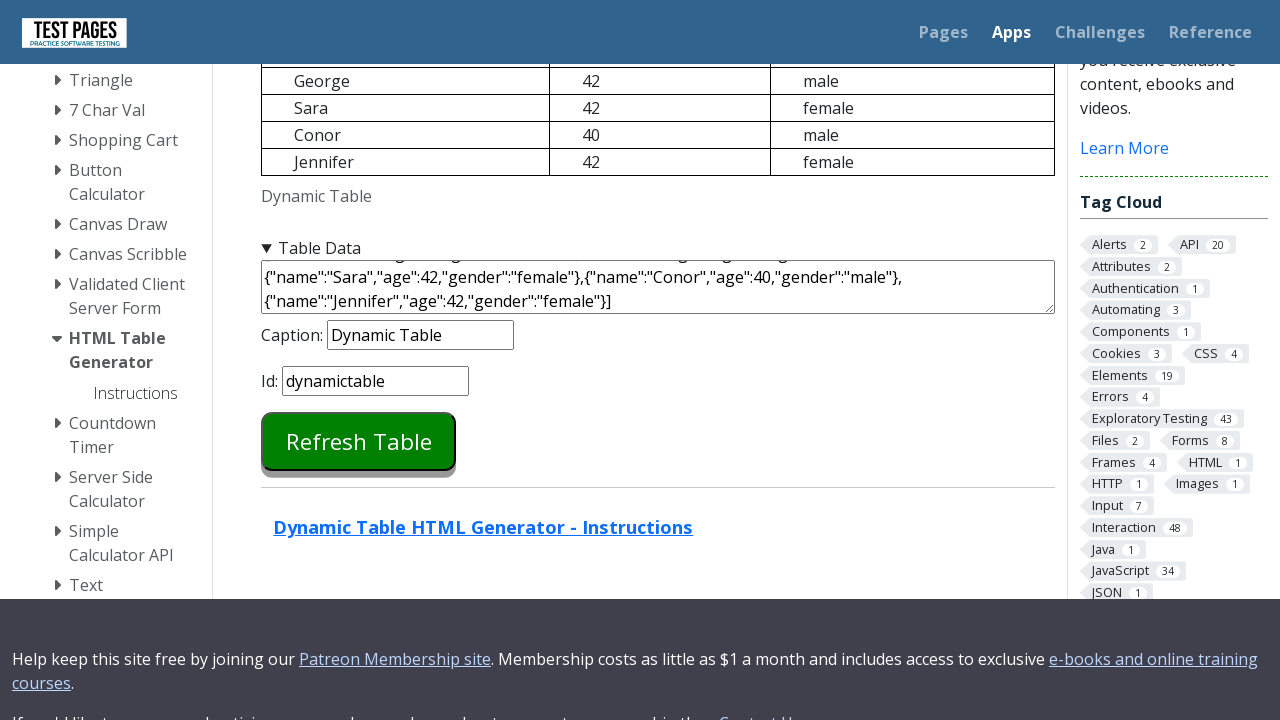